Navigates to the Woodland Worldwide website and waits for the page to fully load, verifying the page is accessible.

Starting URL: https://www.woodlandworldwide.com/

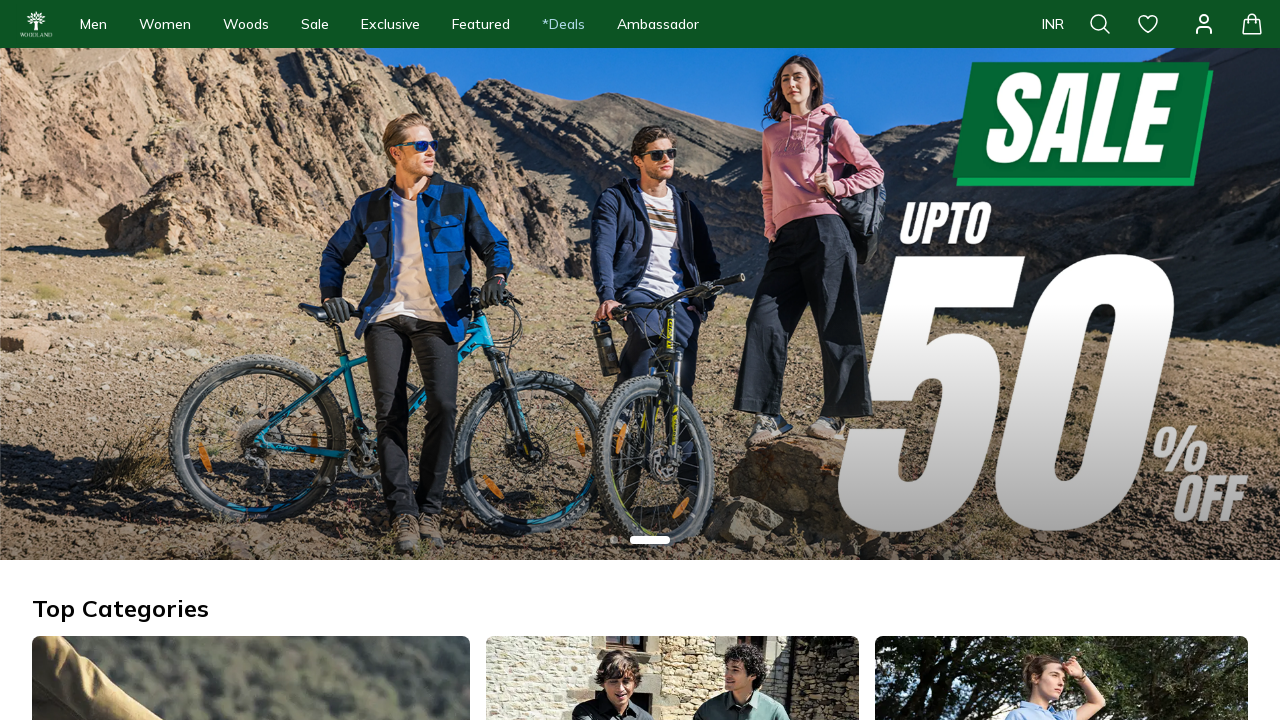

Waited for page to reach networkidle load state
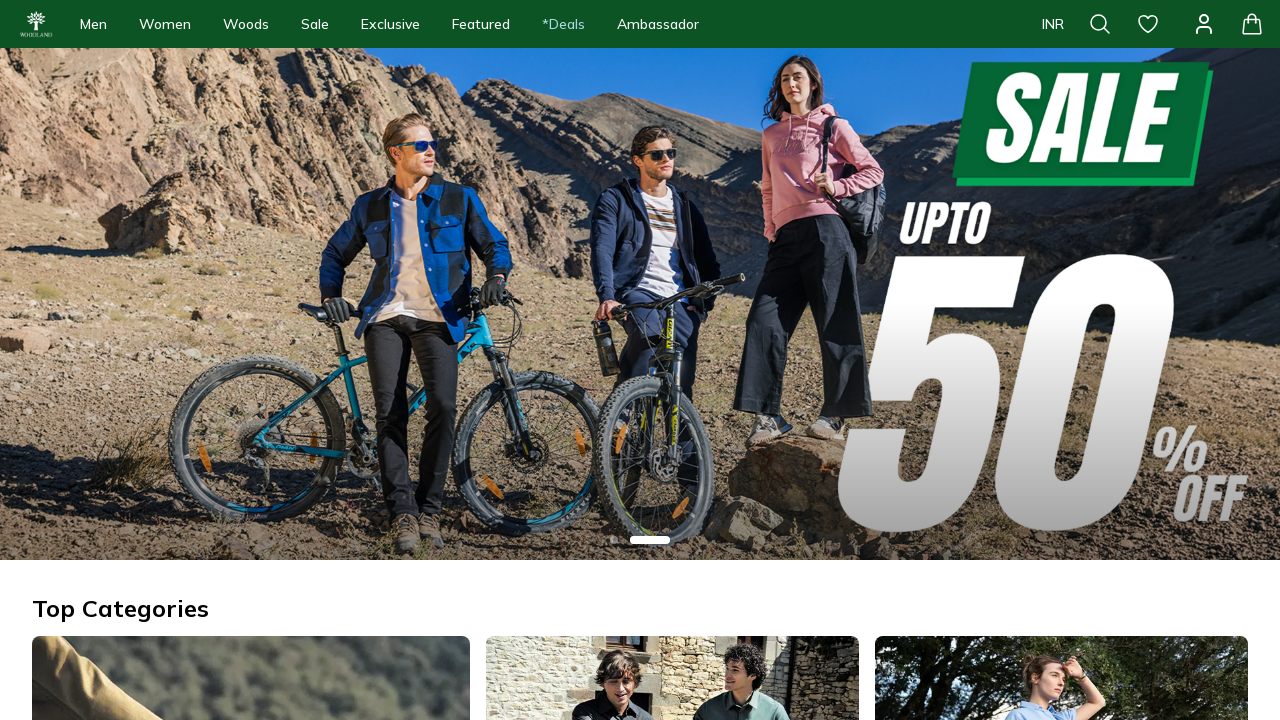

Verified body element is present on Woodland Worldwide website
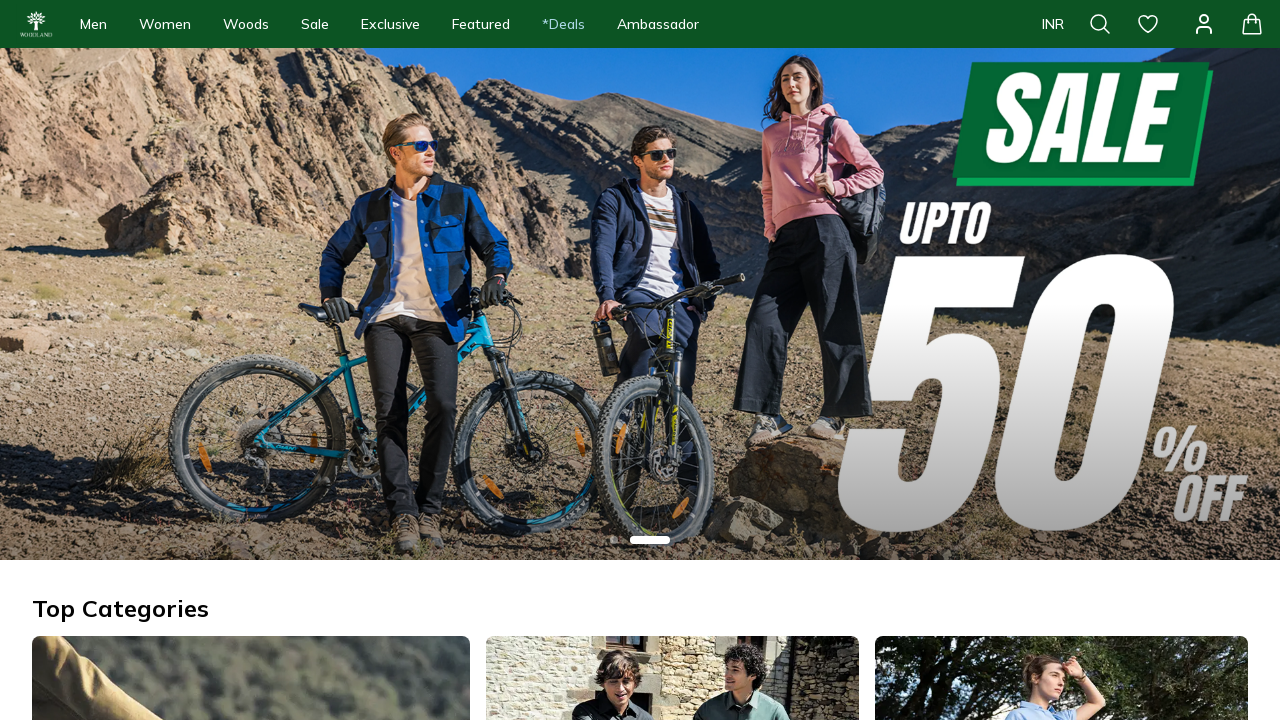

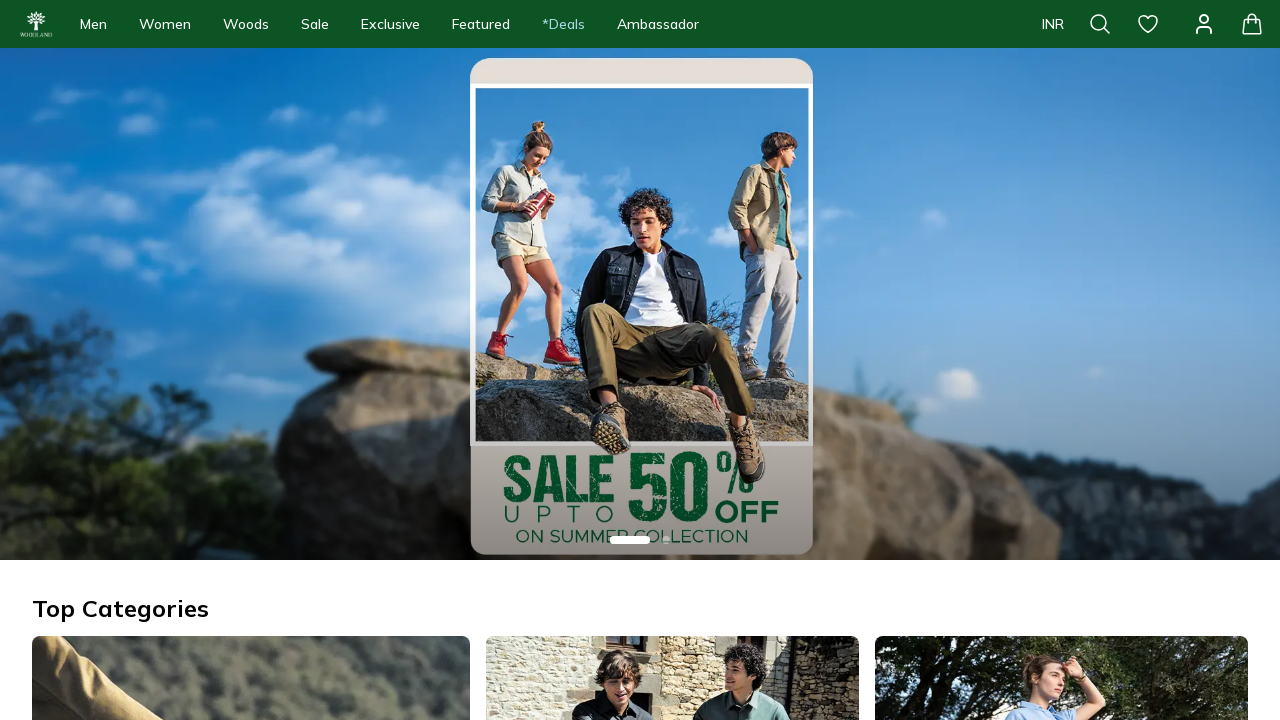